Finds a time slot and day in a schedule table and enters the room status for that cell

Starting URL: https://obstaclecourse.tricentis.com/Obstacles/41037

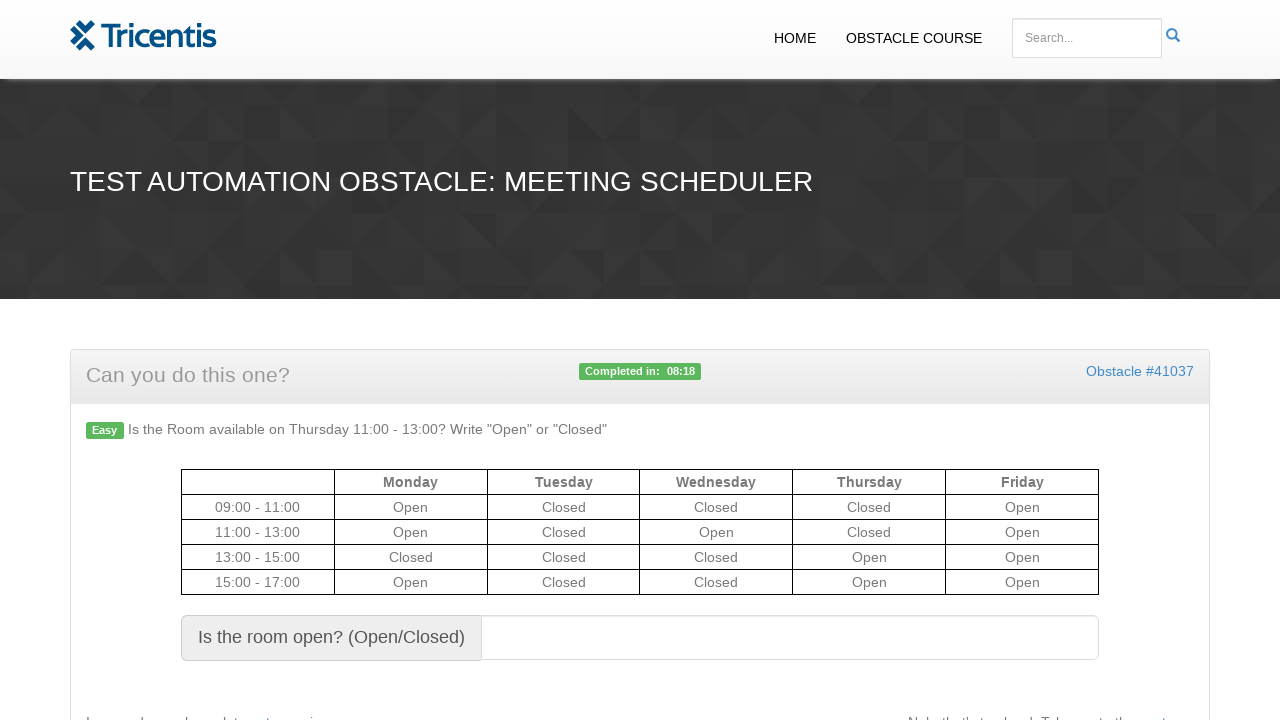

Located all header cells in the schedule table
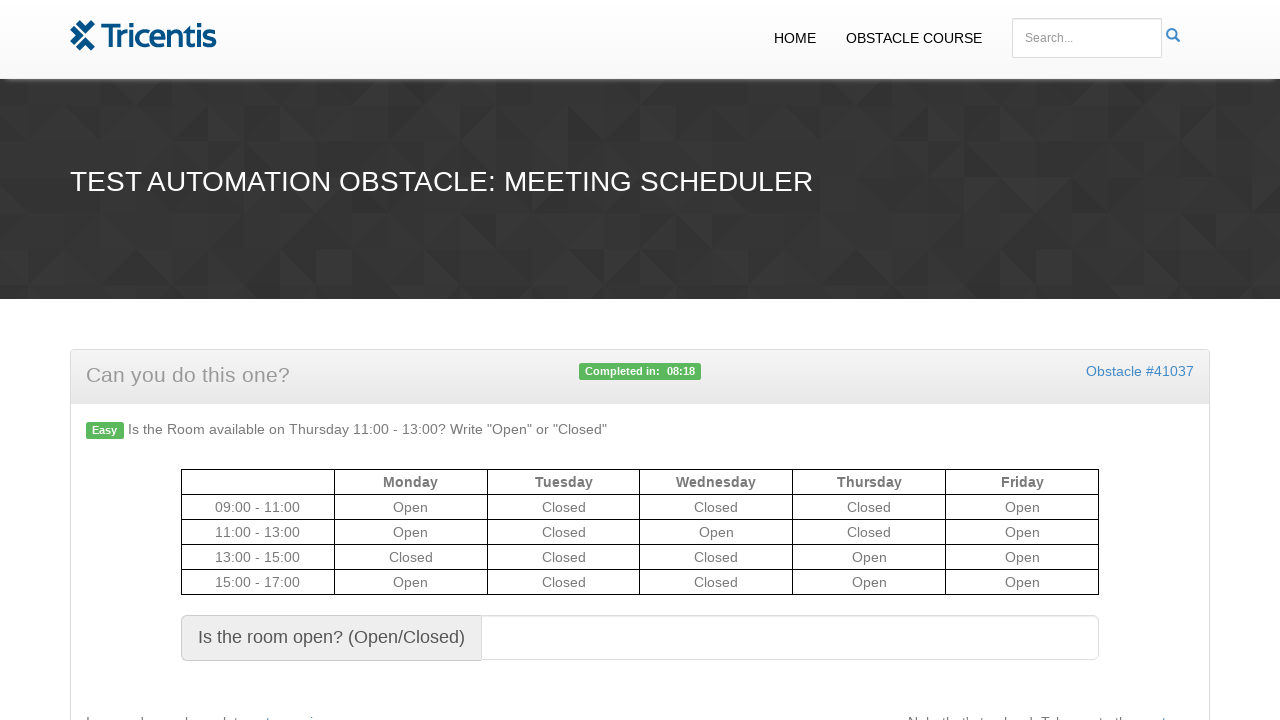

Found Thursday column at index 3
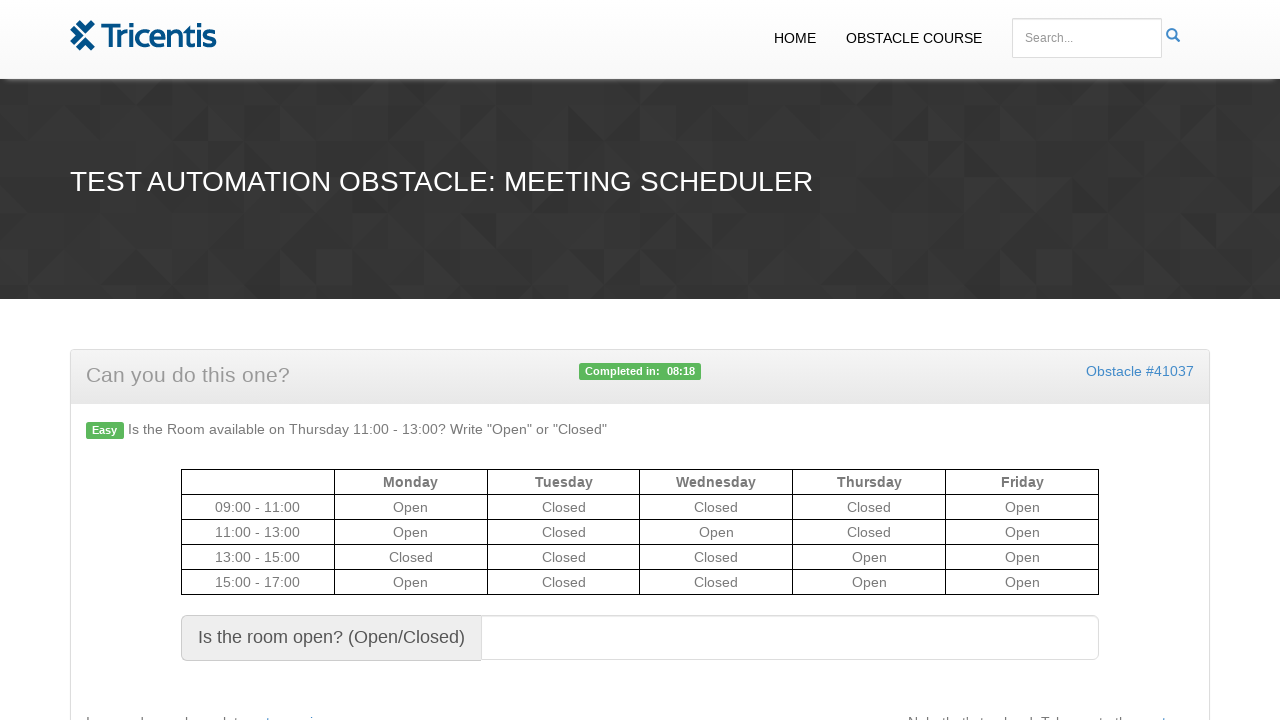

Located the 11:00 - 13:00 time slot row in the schedule
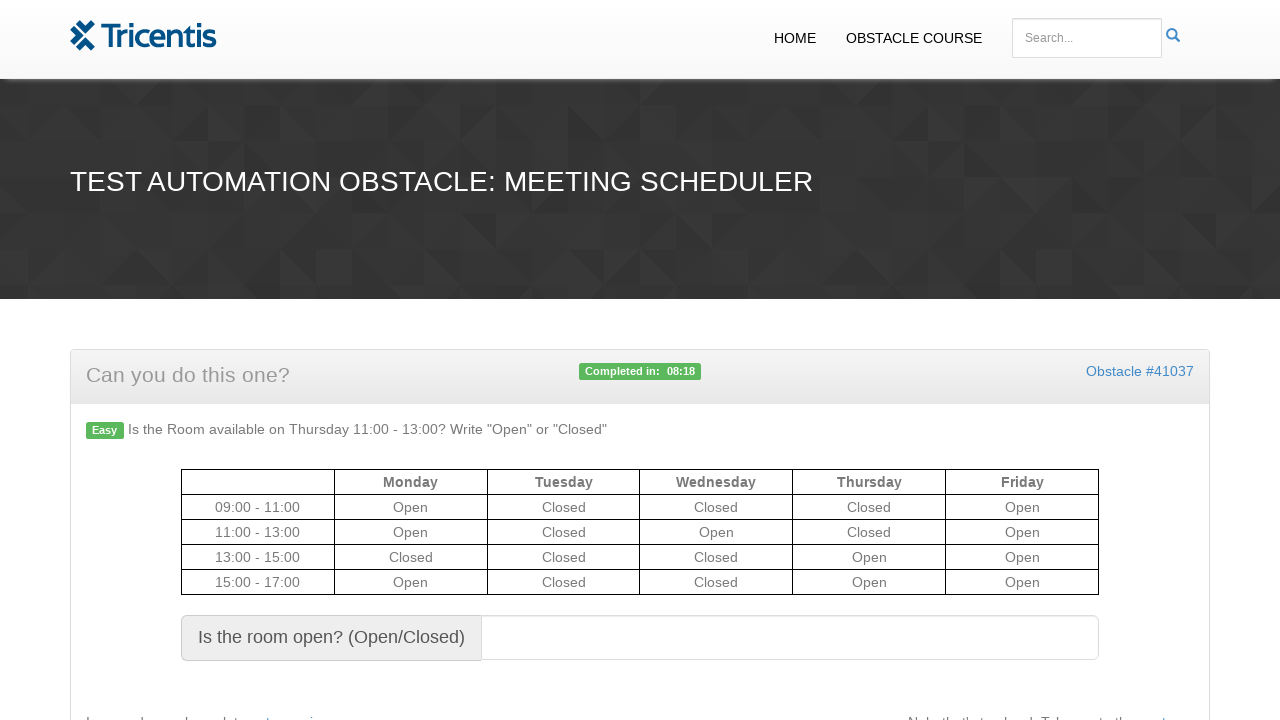

Retrieved all cells from the time slot row
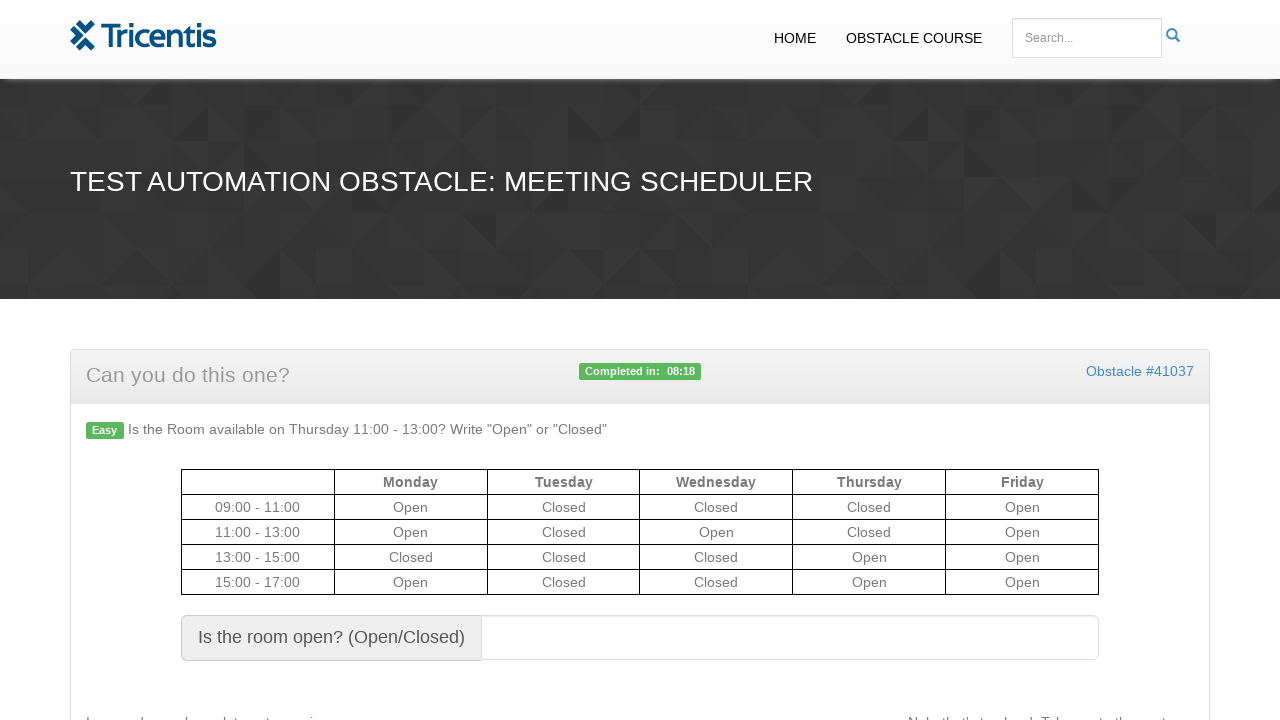

Extracted room status 'Open' from Thursday column
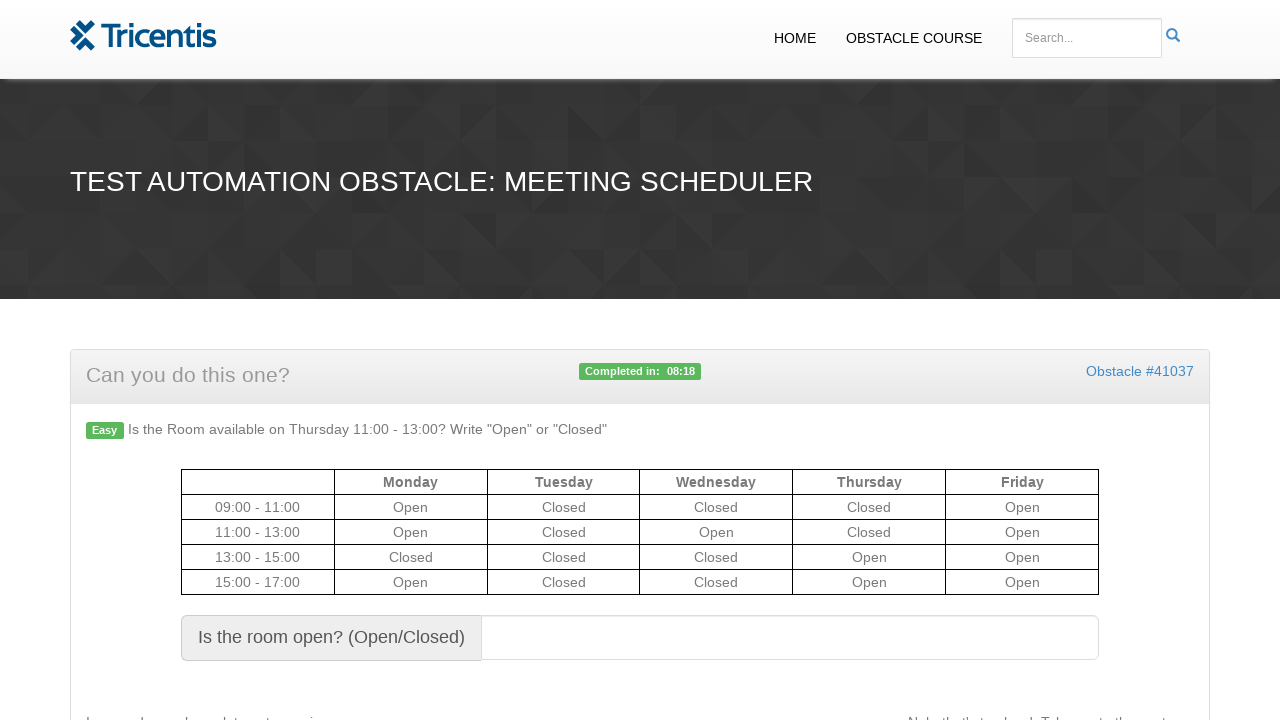

Entered room status 'Open' into the result text field on #resulttext
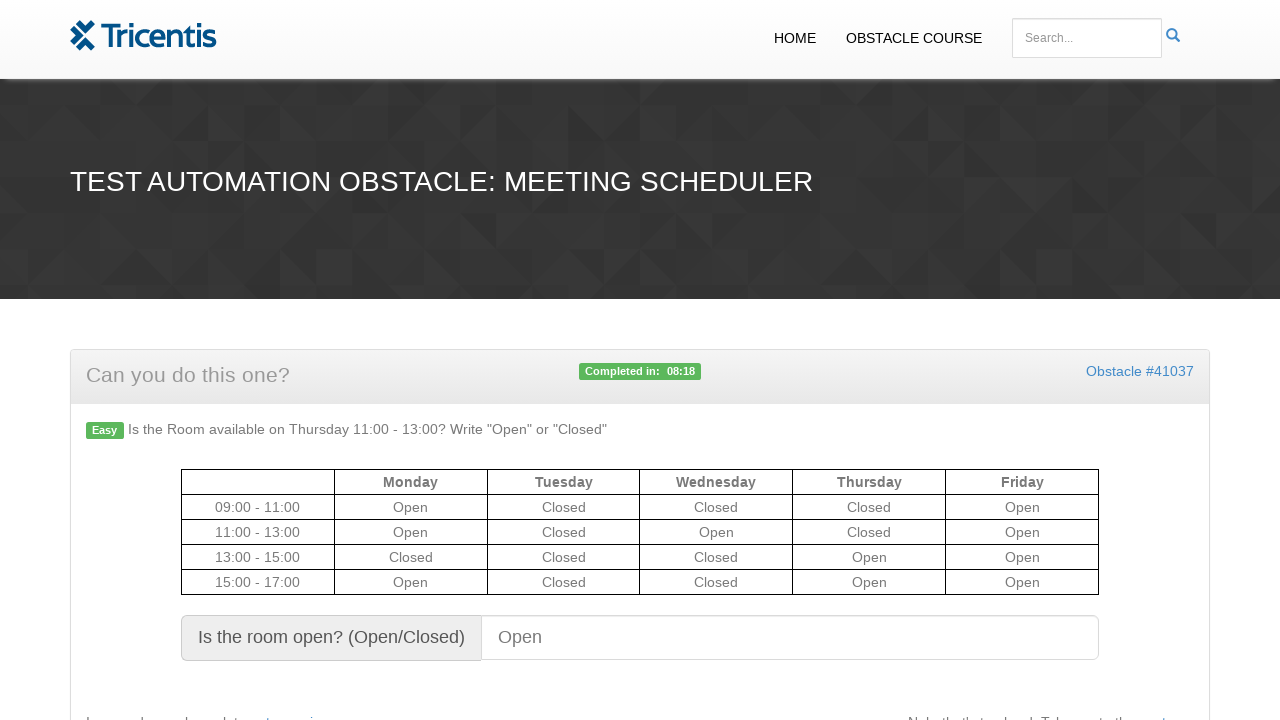

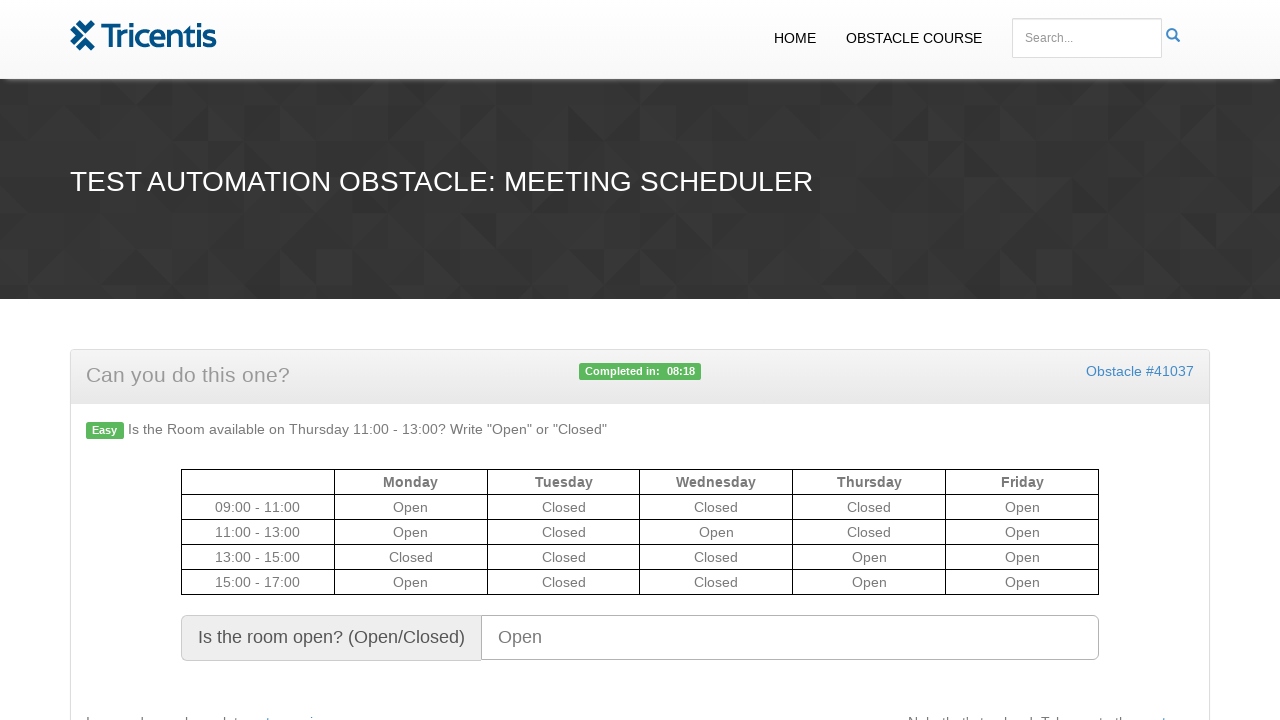